Tests that clicking Clear completed button removes completed items

Starting URL: https://demo.playwright.dev/todomvc

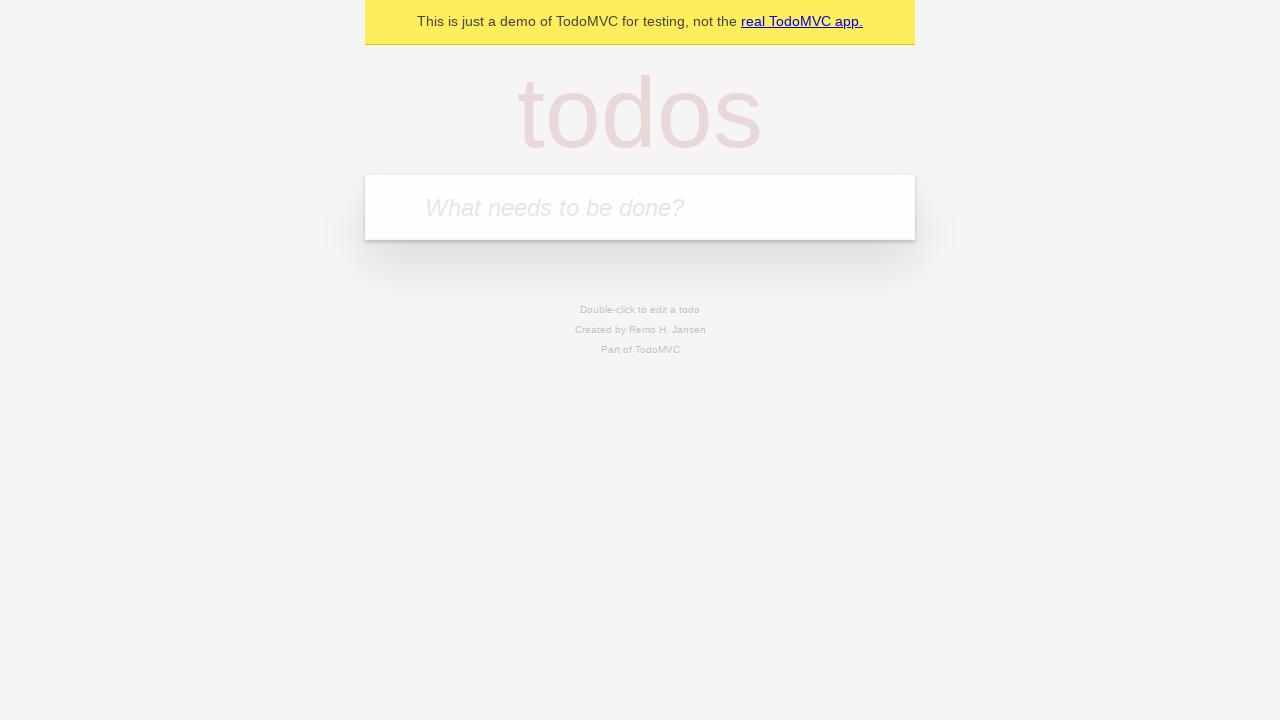

Filled input field with 'buy some cheese' on internal:attr=[placeholder="What needs to be done?"i]
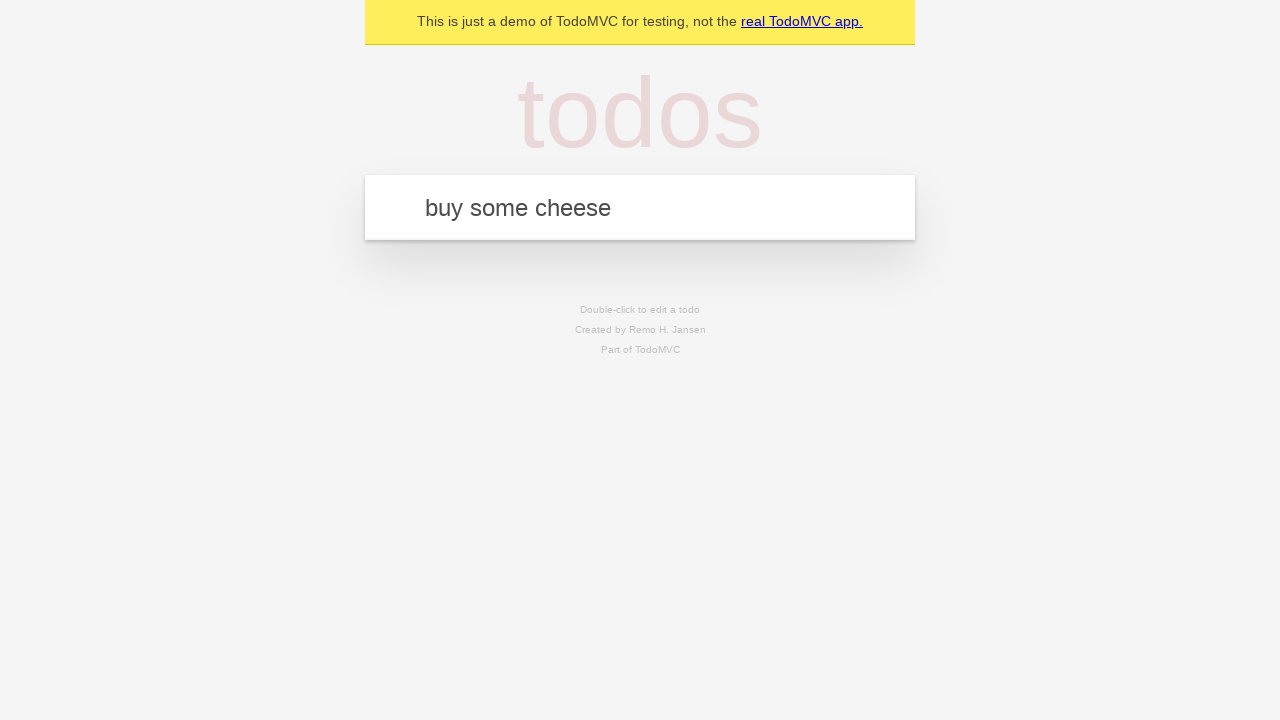

Pressed Enter to create first todo on internal:attr=[placeholder="What needs to be done?"i]
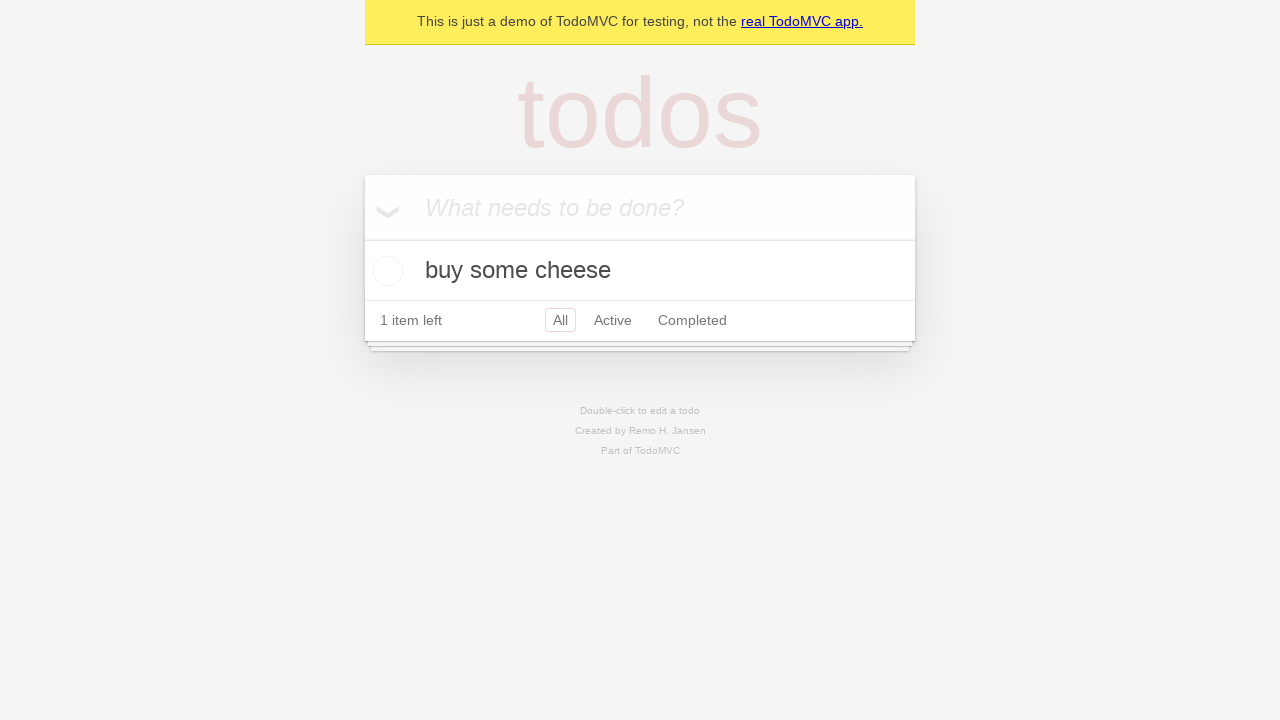

Filled input field with 'feed the cat' on internal:attr=[placeholder="What needs to be done?"i]
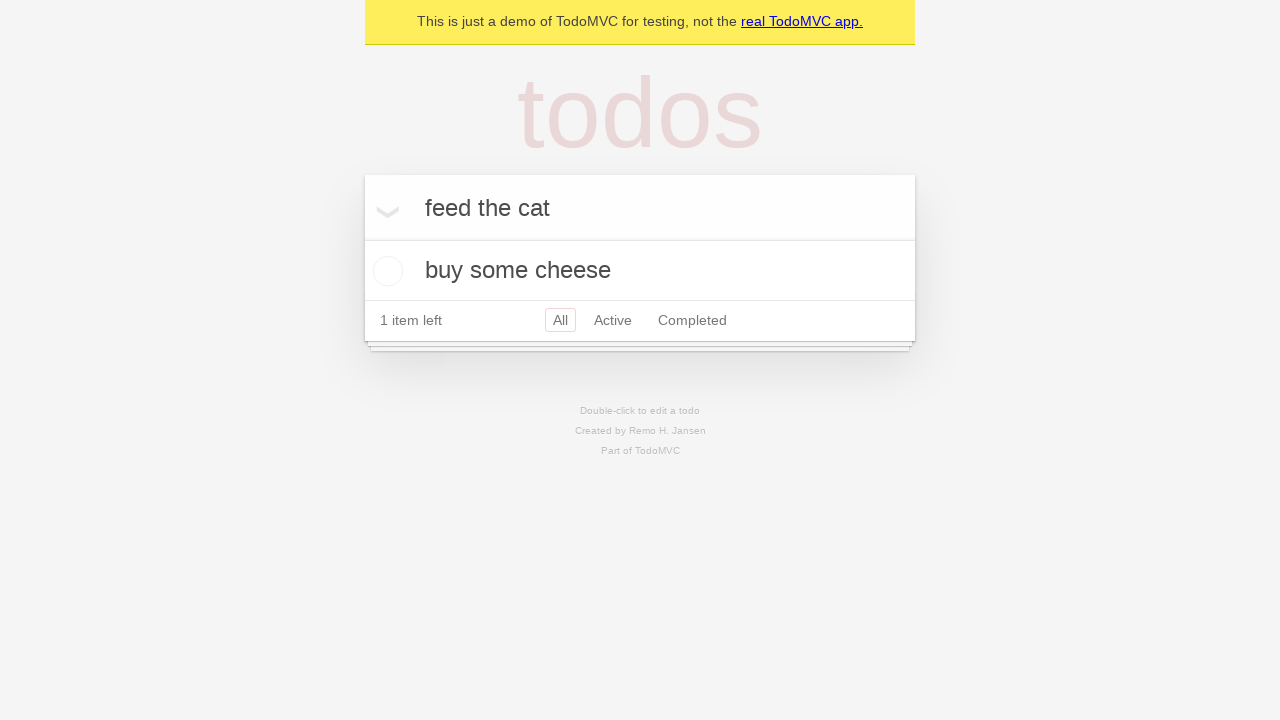

Pressed Enter to create second todo on internal:attr=[placeholder="What needs to be done?"i]
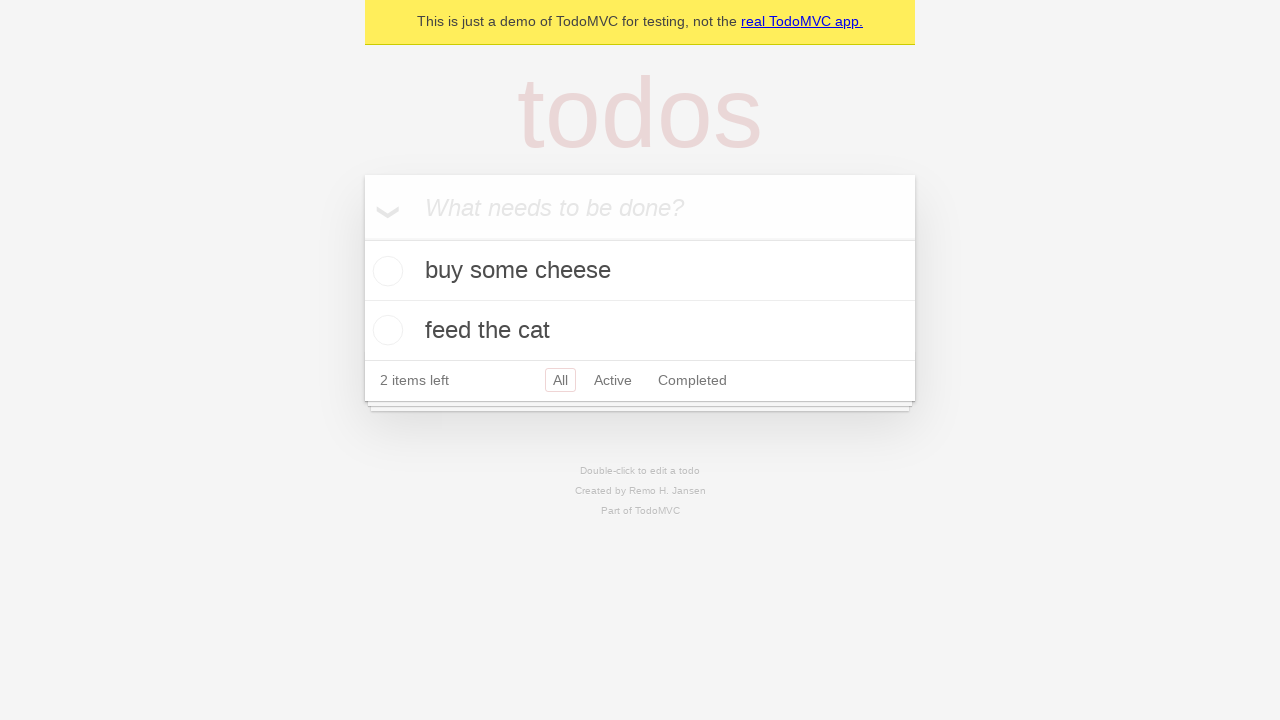

Filled input field with 'book a doctors appointment' on internal:attr=[placeholder="What needs to be done?"i]
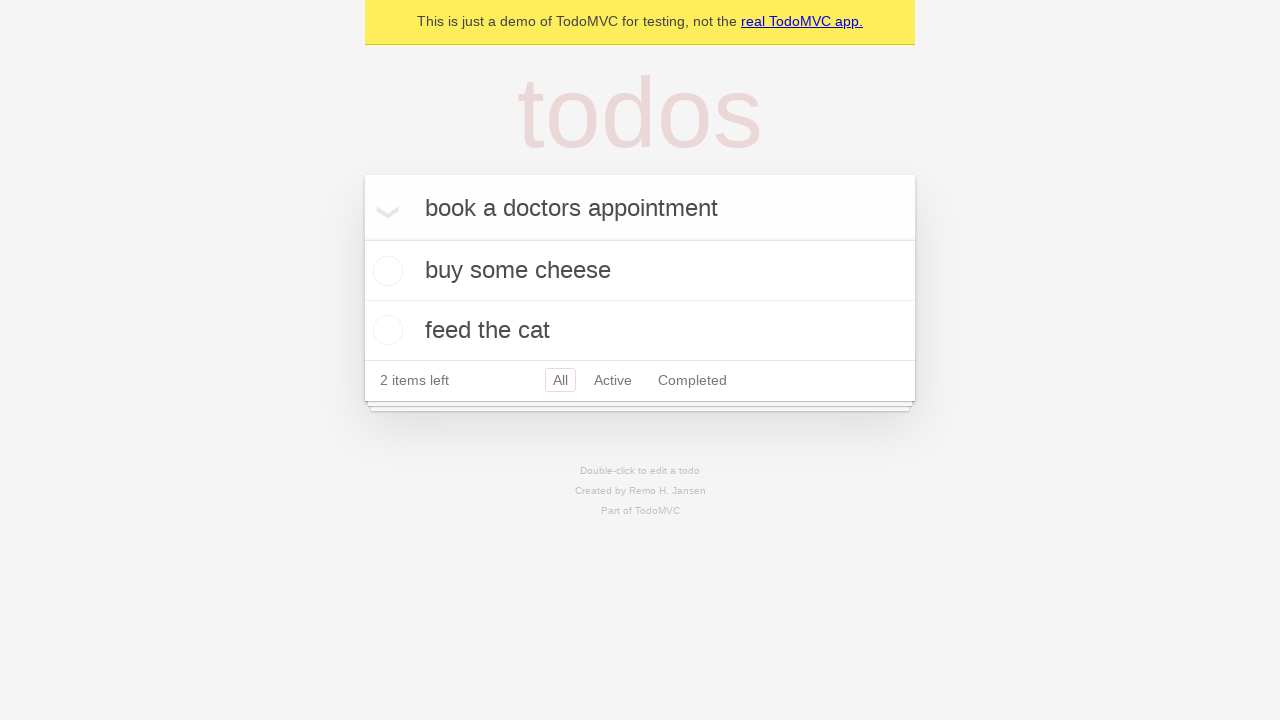

Pressed Enter to create third todo on internal:attr=[placeholder="What needs to be done?"i]
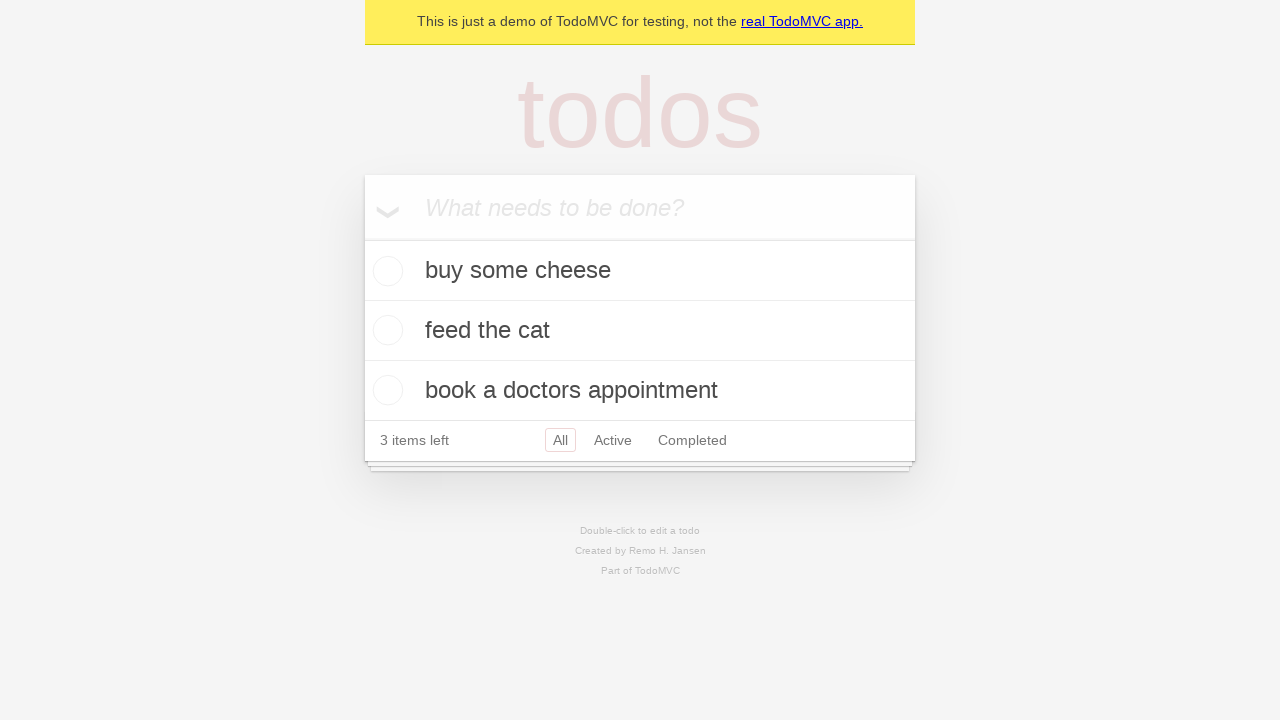

Third todo item loaded
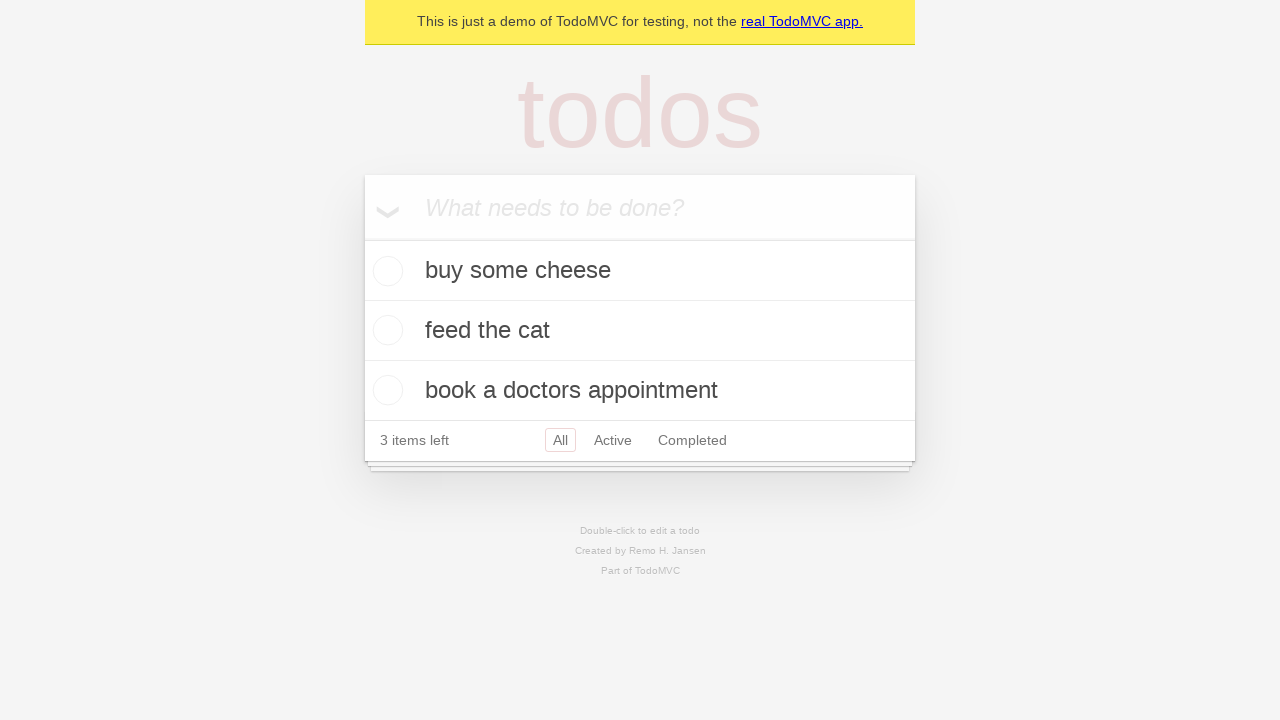

Checked the second todo item as completed at (385, 330) on [data-testid='todo-item'] >> nth=1 >> internal:role=checkbox
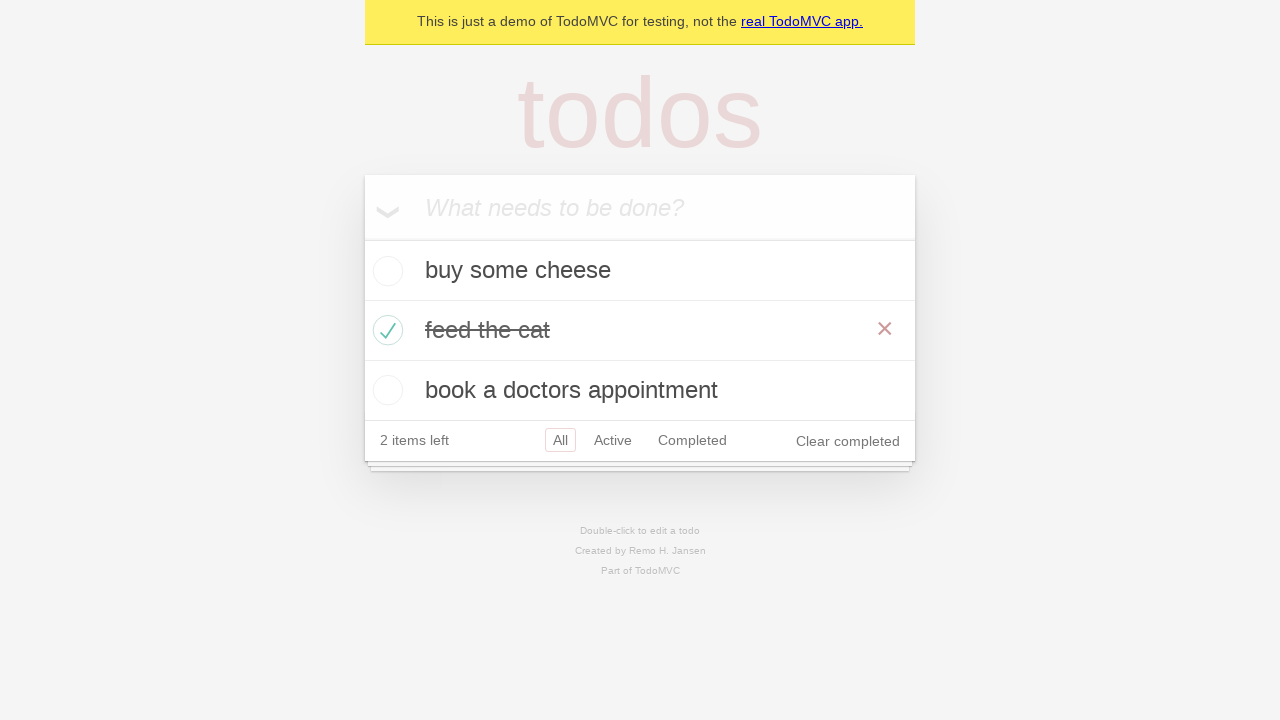

Clicked 'Clear completed' button to remove completed items at (848, 441) on internal:role=button[name="Clear completed"i]
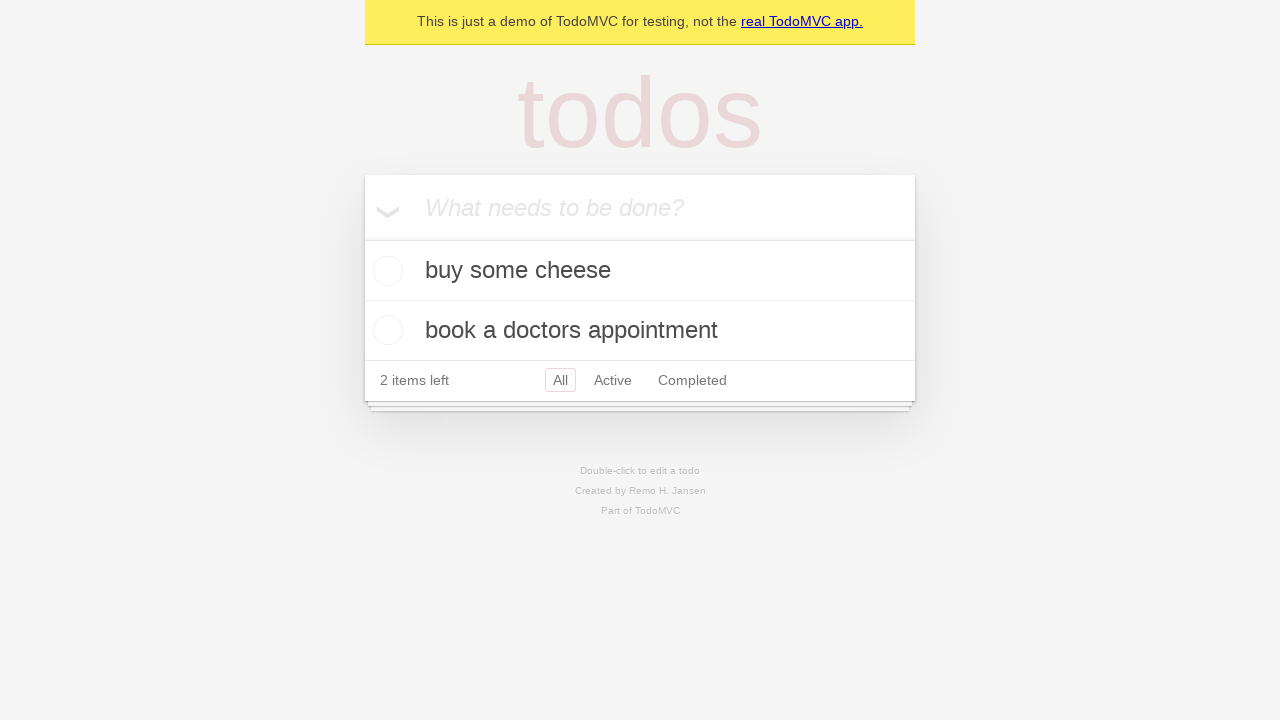

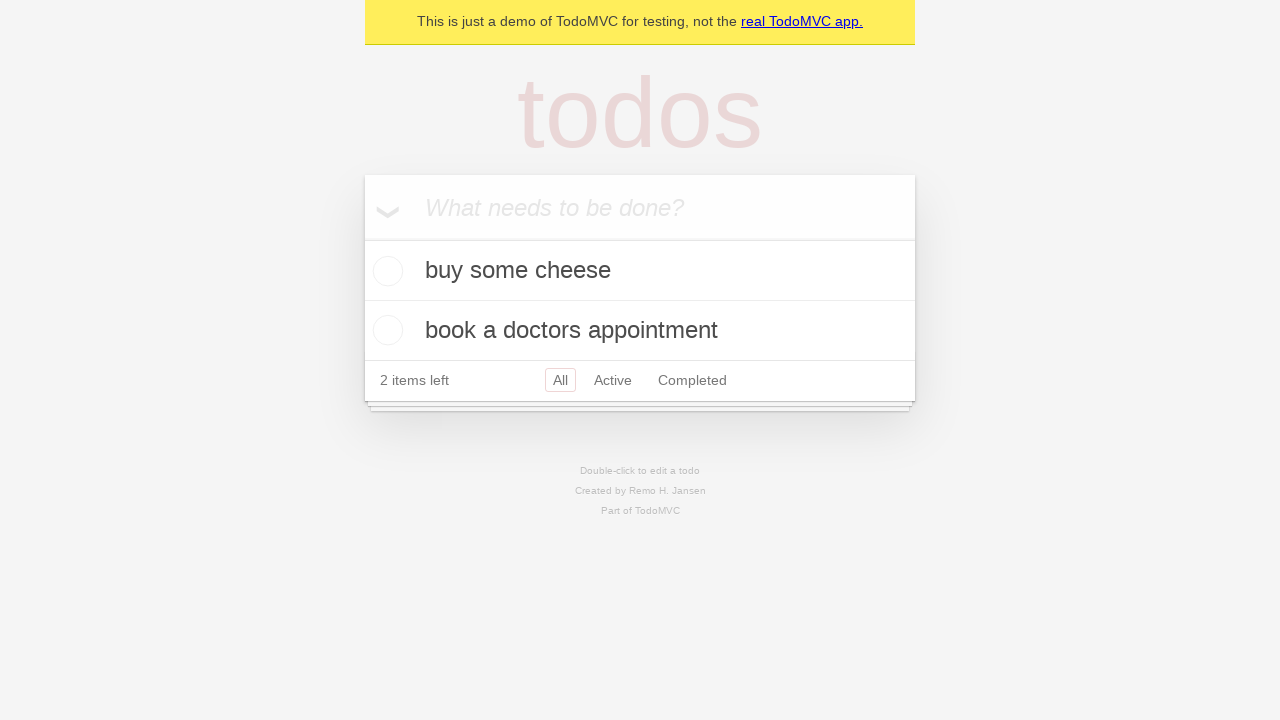